Tests the round trip radio button functionality on SpiceJet's flight booking page by clicking the round trip option

Starting URL: https://www.spicejet.com/

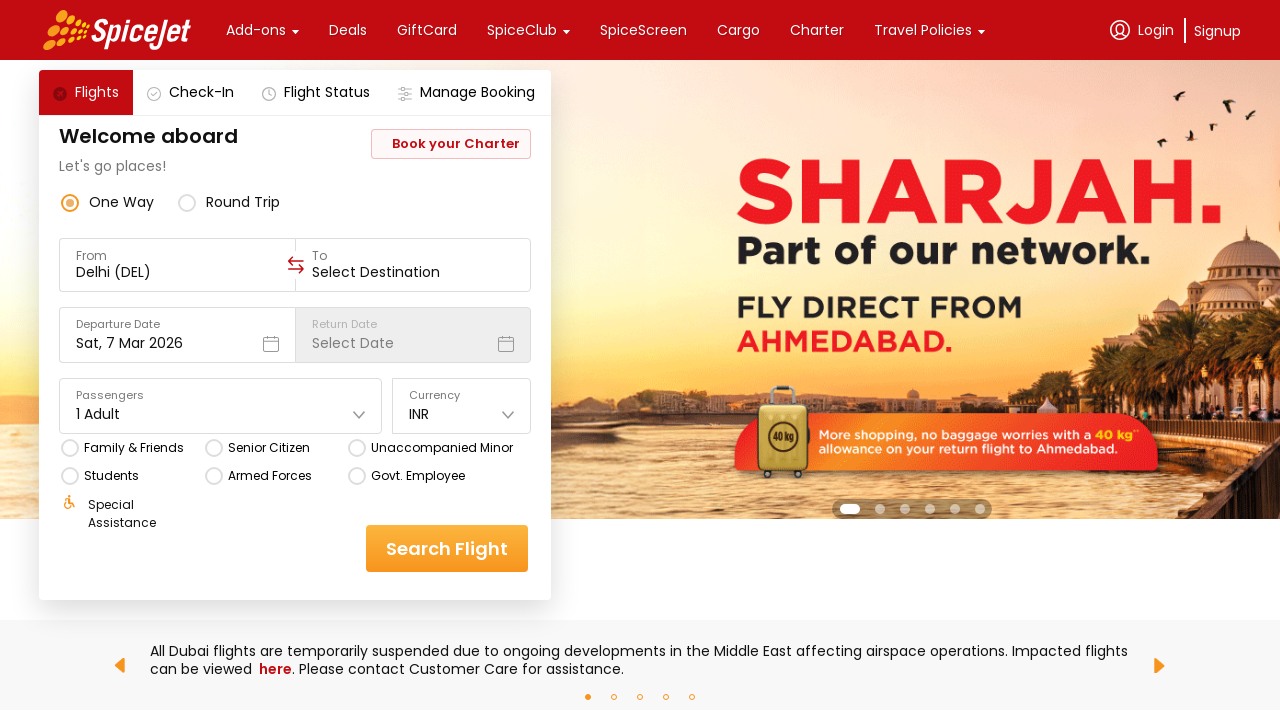

Waited for round trip radio button to be available
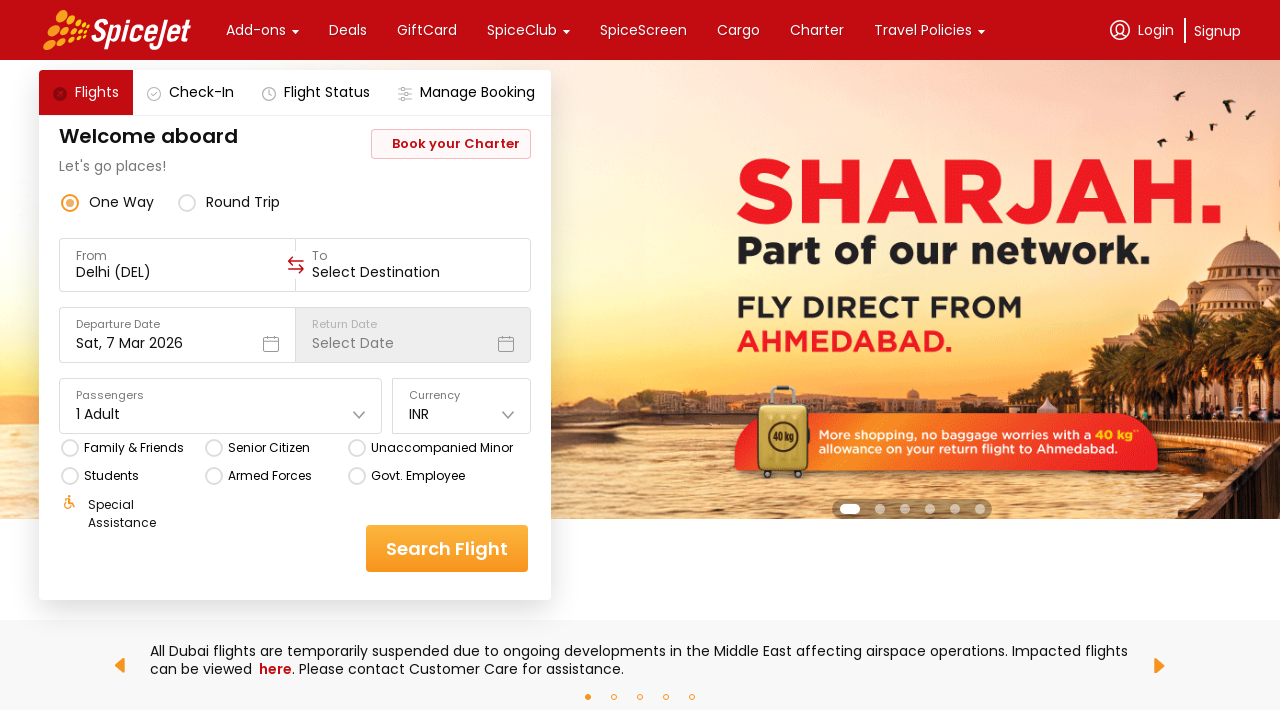

Clicked the round trip radio button on SpiceJet flight booking page at (229, 202) on [data-testid*='round-trip-radio-button']
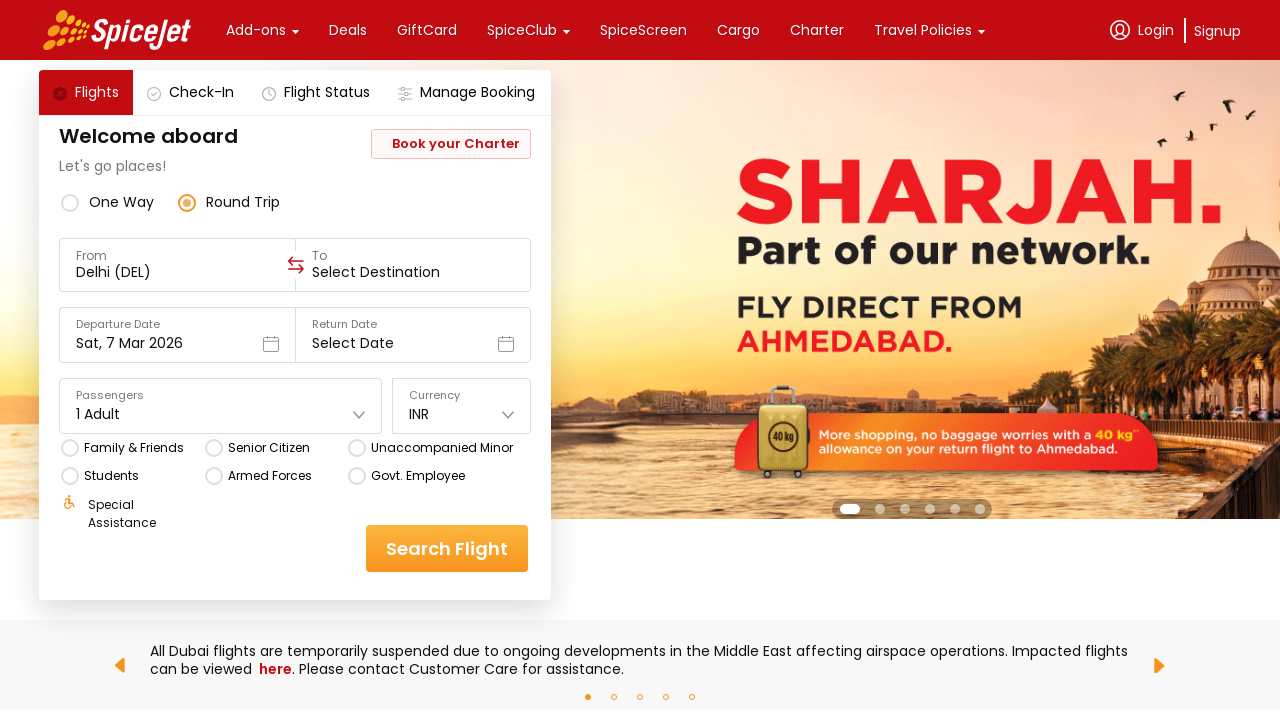

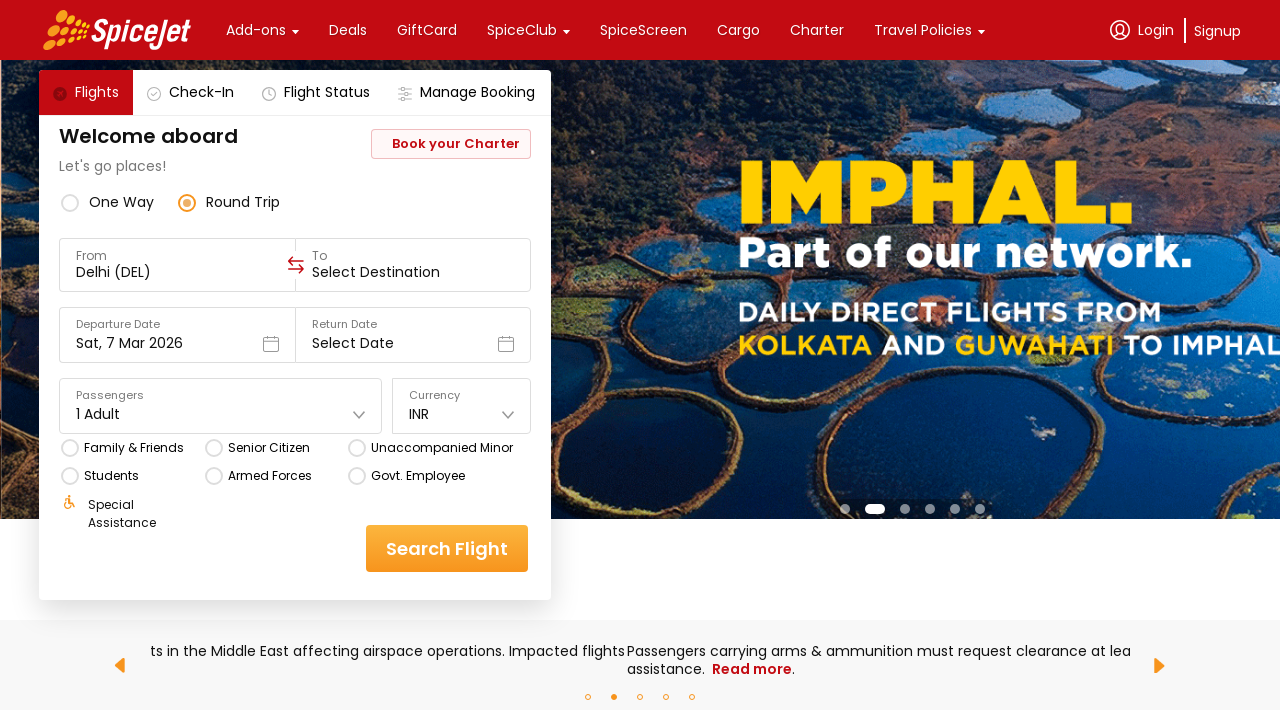